Tests a passenger count dropdown by clicking to open it, incrementing the adult passenger count multiple times using a loop, and then closing the dropdown

Starting URL: https://rahulshettyacademy.com/dropdownsPractise/

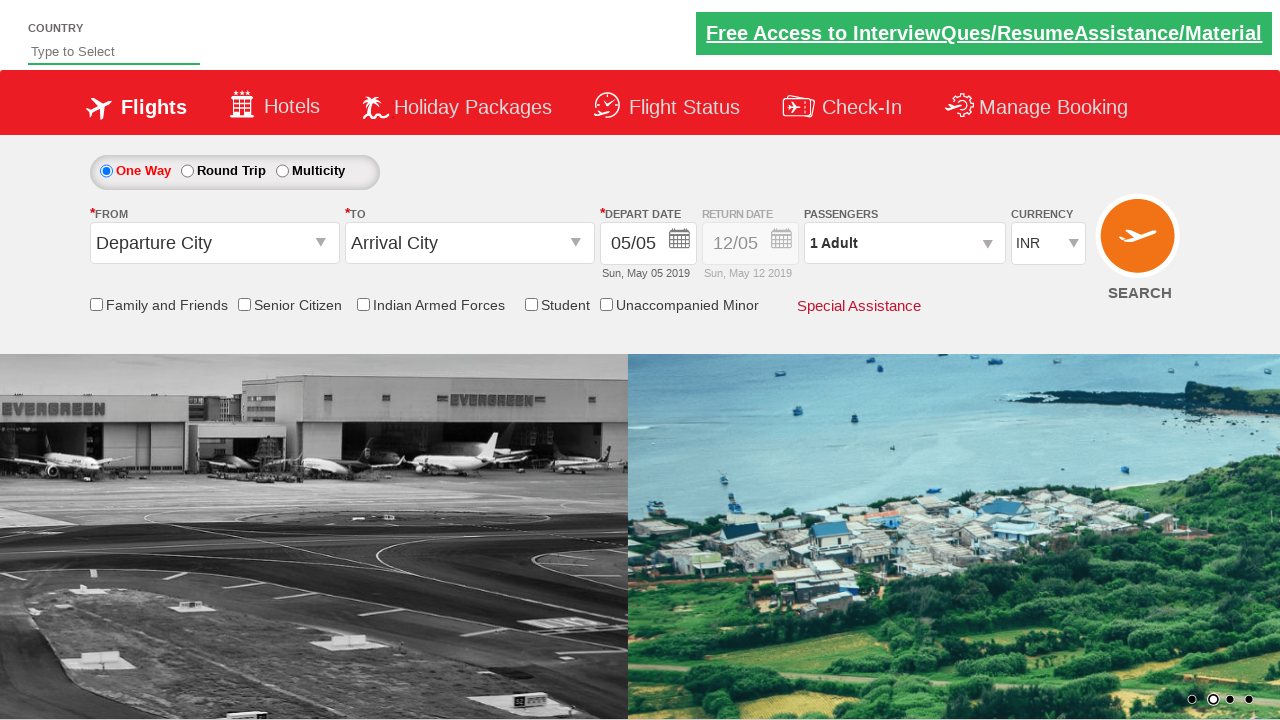

Clicked passenger info dropdown to open it at (904, 243) on #divpaxinfo
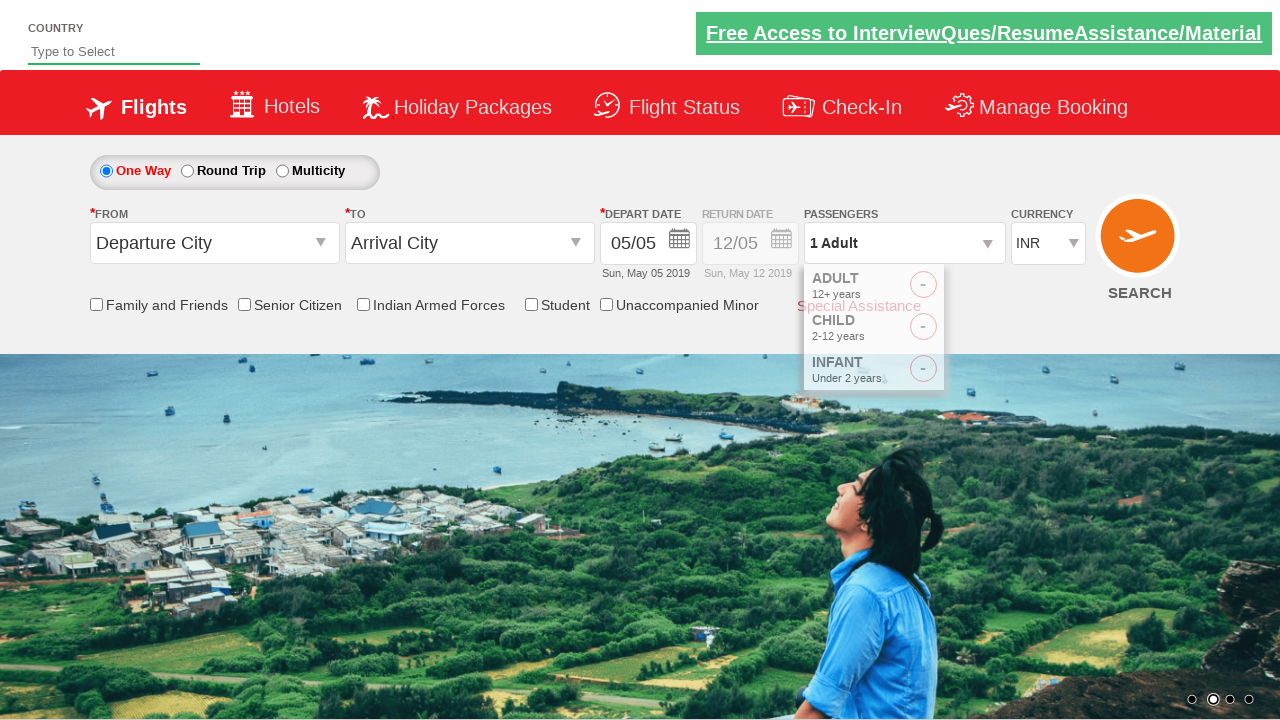

Waited for dropdown to be visible
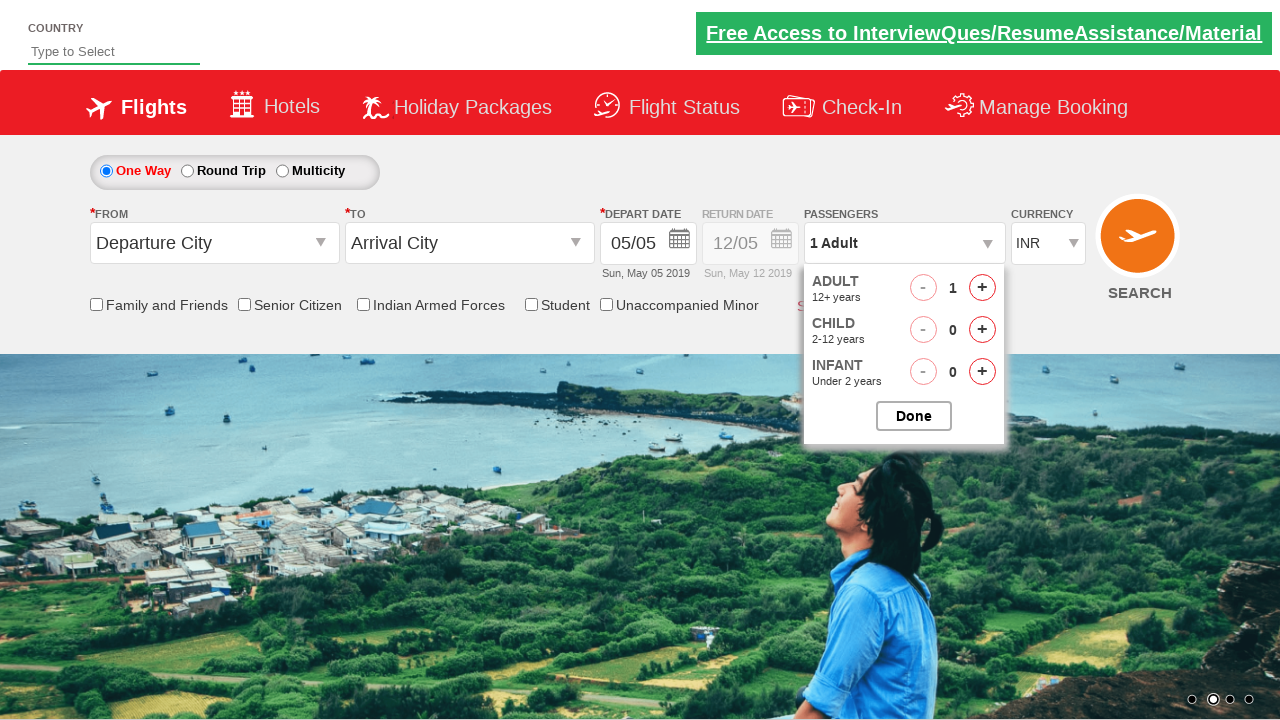

Clicked increment adult button in loop at (982, 288) on #hrefIncAdt
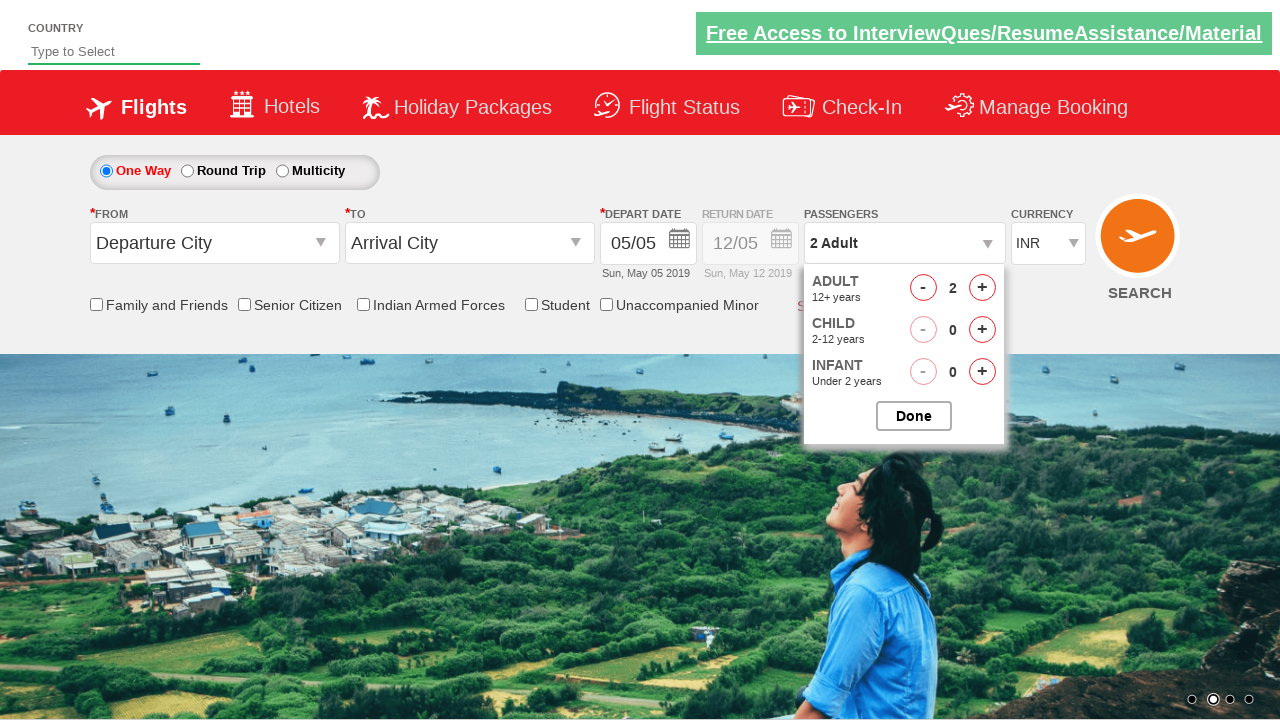

Clicked increment adult button in loop at (982, 288) on #hrefIncAdt
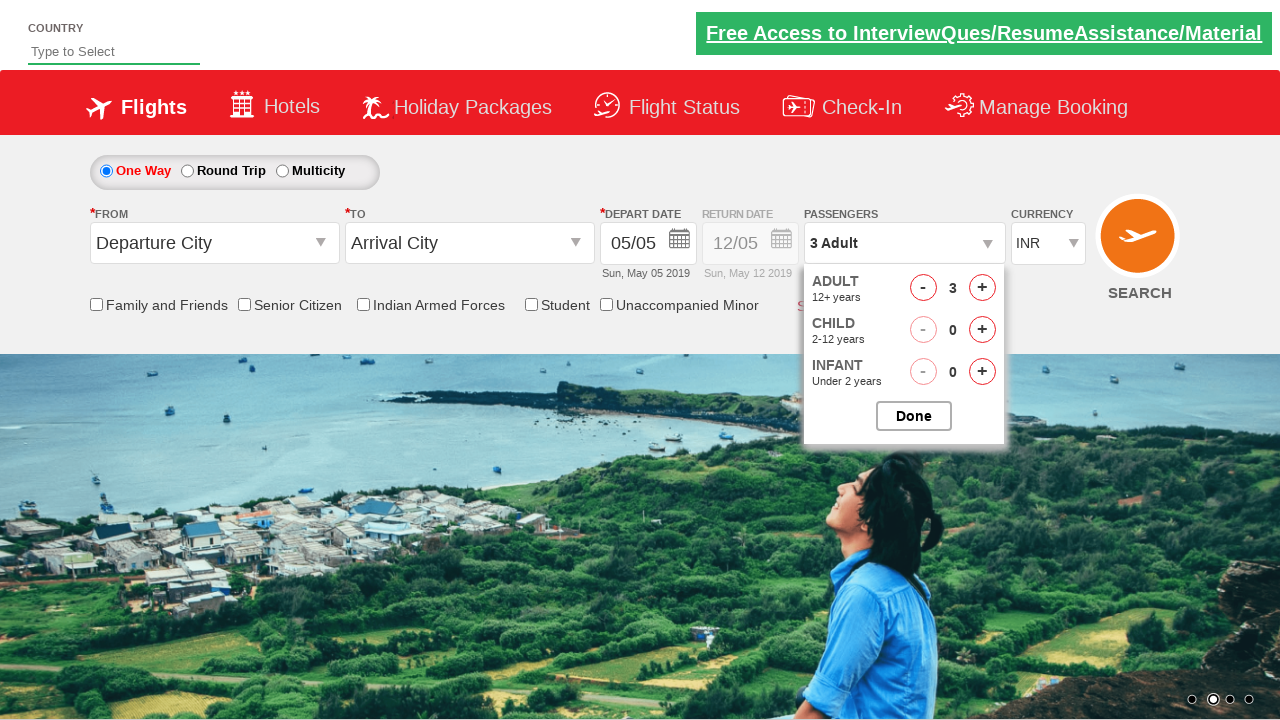

Clicked increment adult button in loop at (982, 288) on #hrefIncAdt
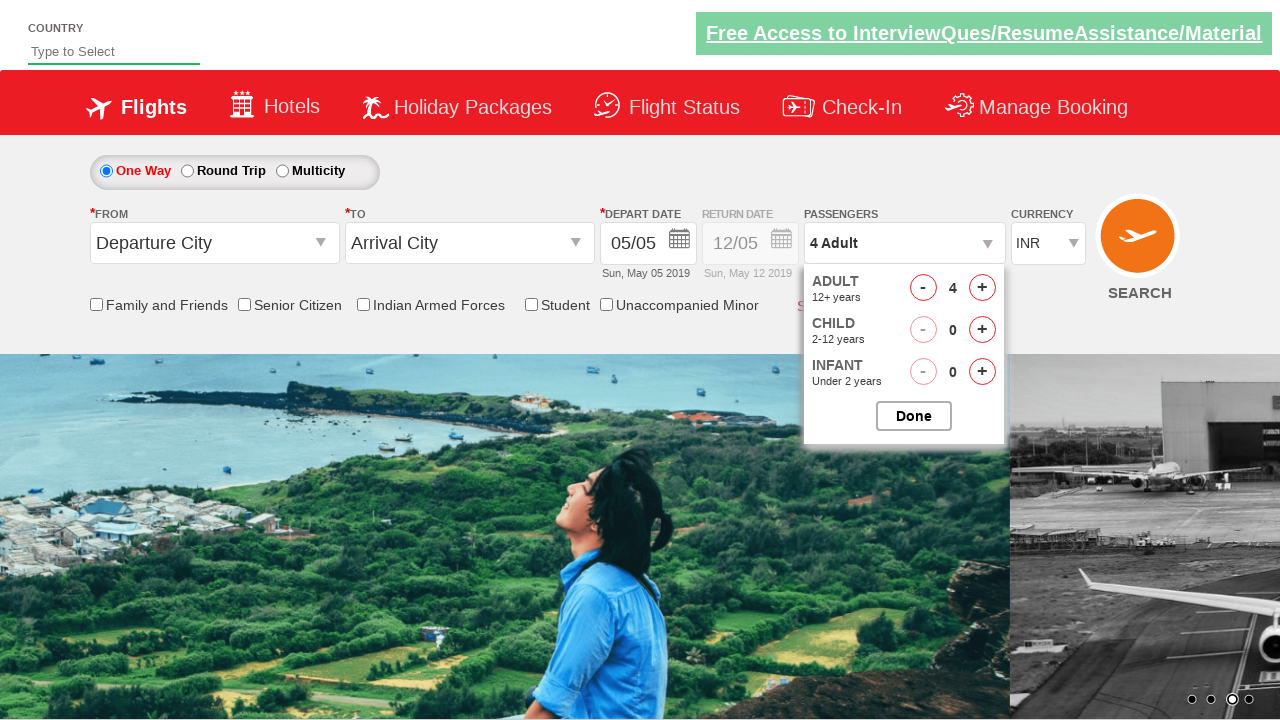

Clicked increment adult button in loop at (982, 288) on #hrefIncAdt
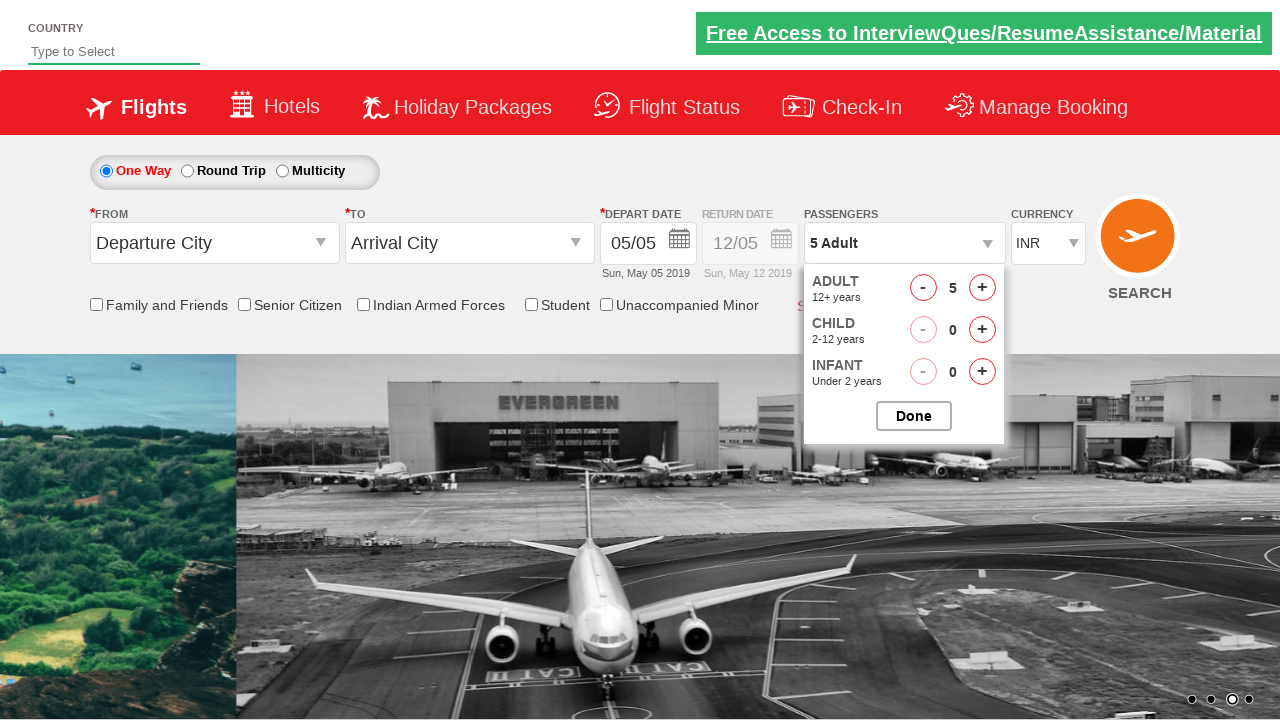

Clicked increment adult button one additional time at (982, 288) on #hrefIncAdt
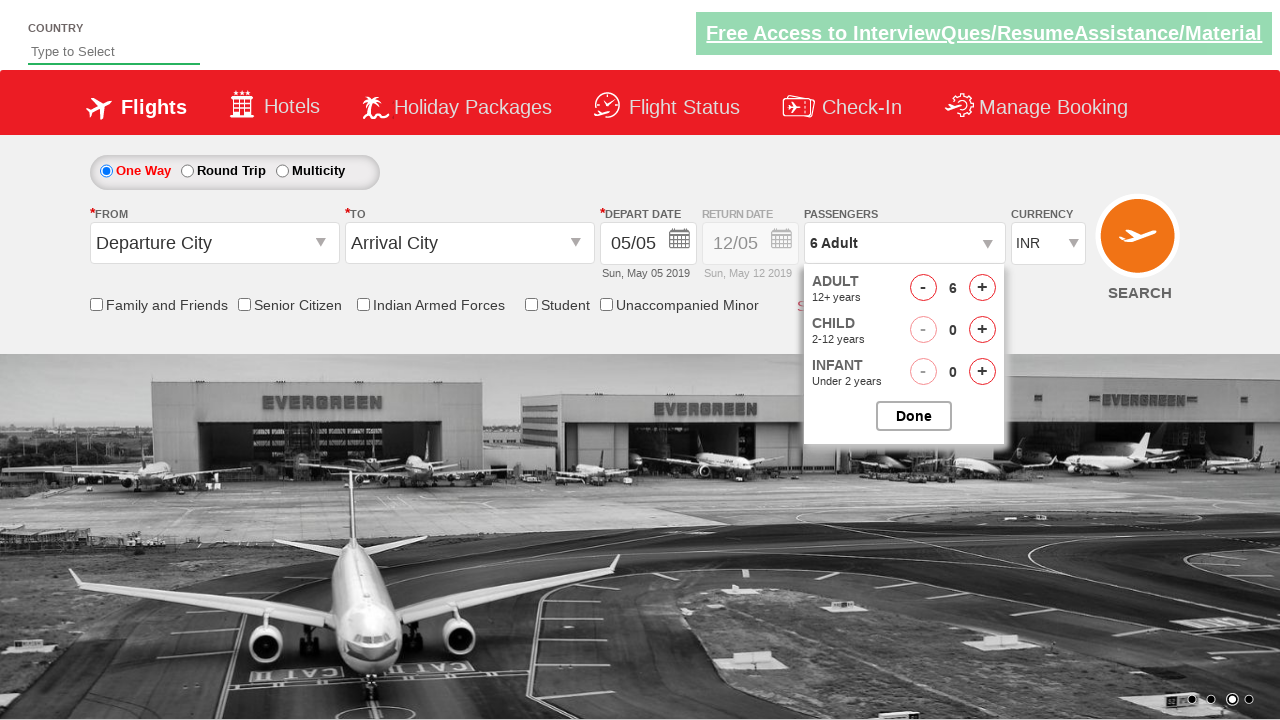

Closed the passenger options dropdown at (914, 416) on #btnclosepaxoption
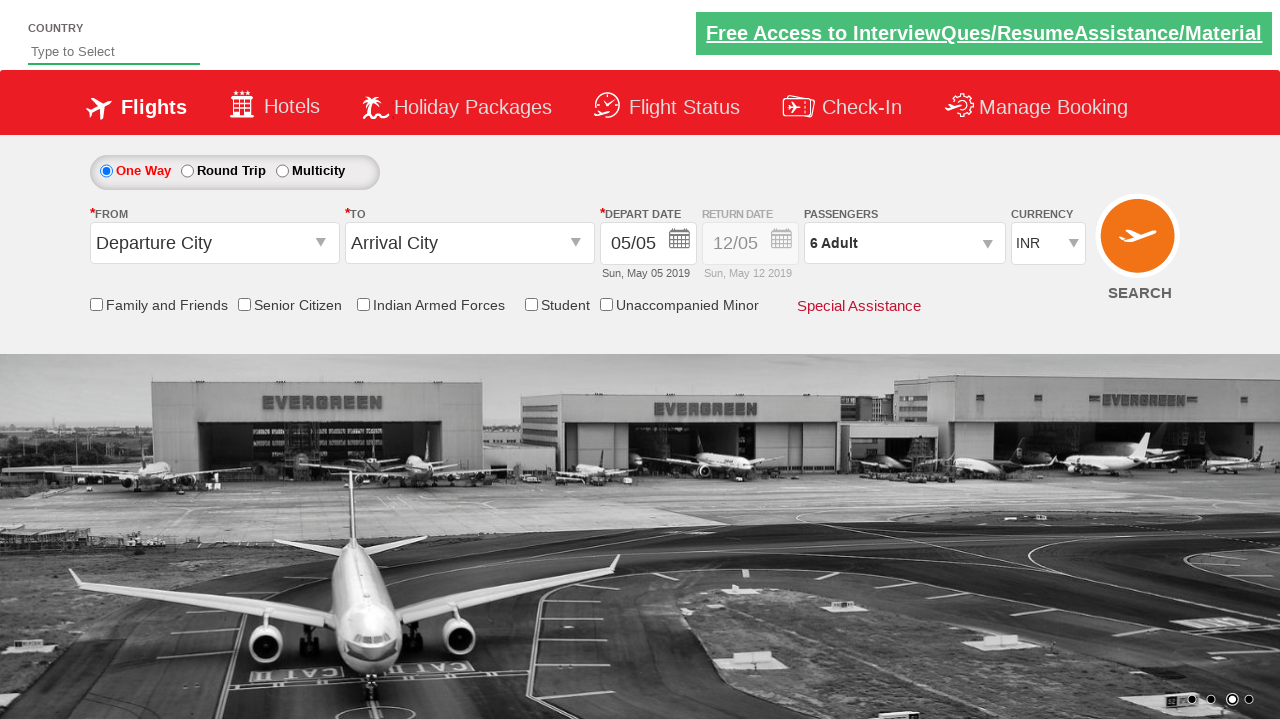

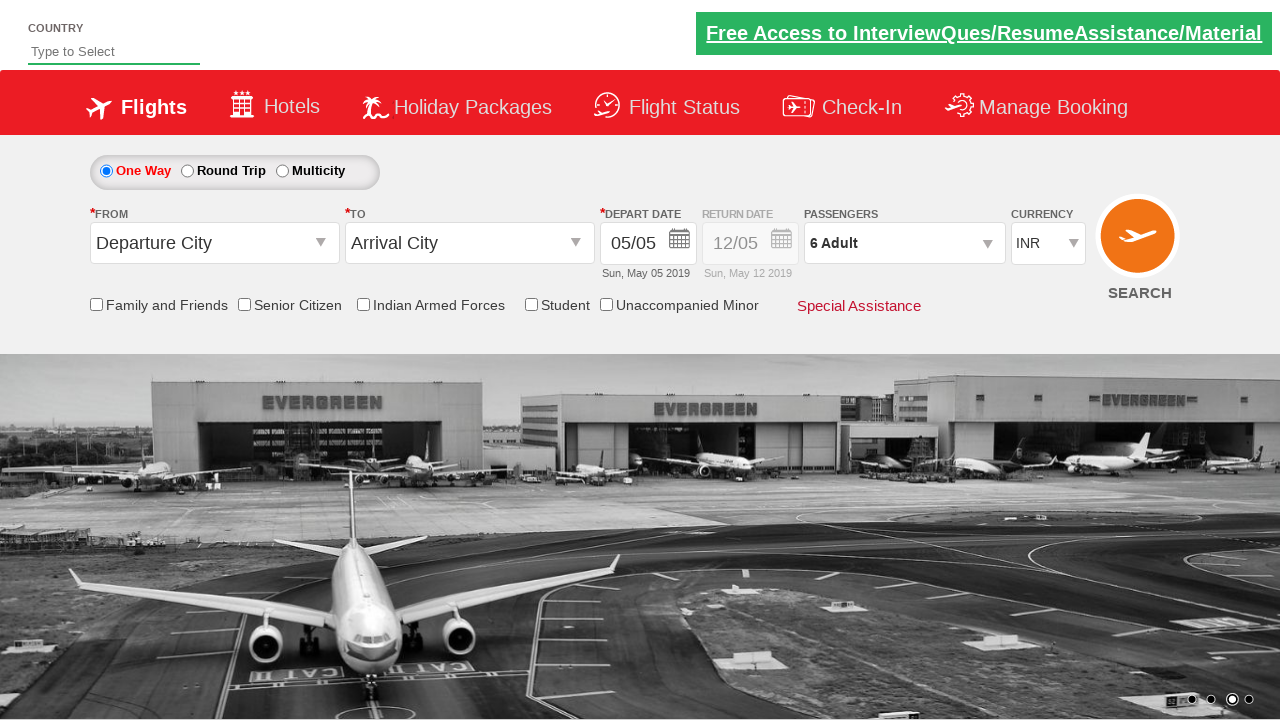